Navigates to Soccer24.com and clicks on the LIVE filter to view currently ongoing matches, then verifies that live match elements are displayed.

Starting URL: https://www.soccer24.com/

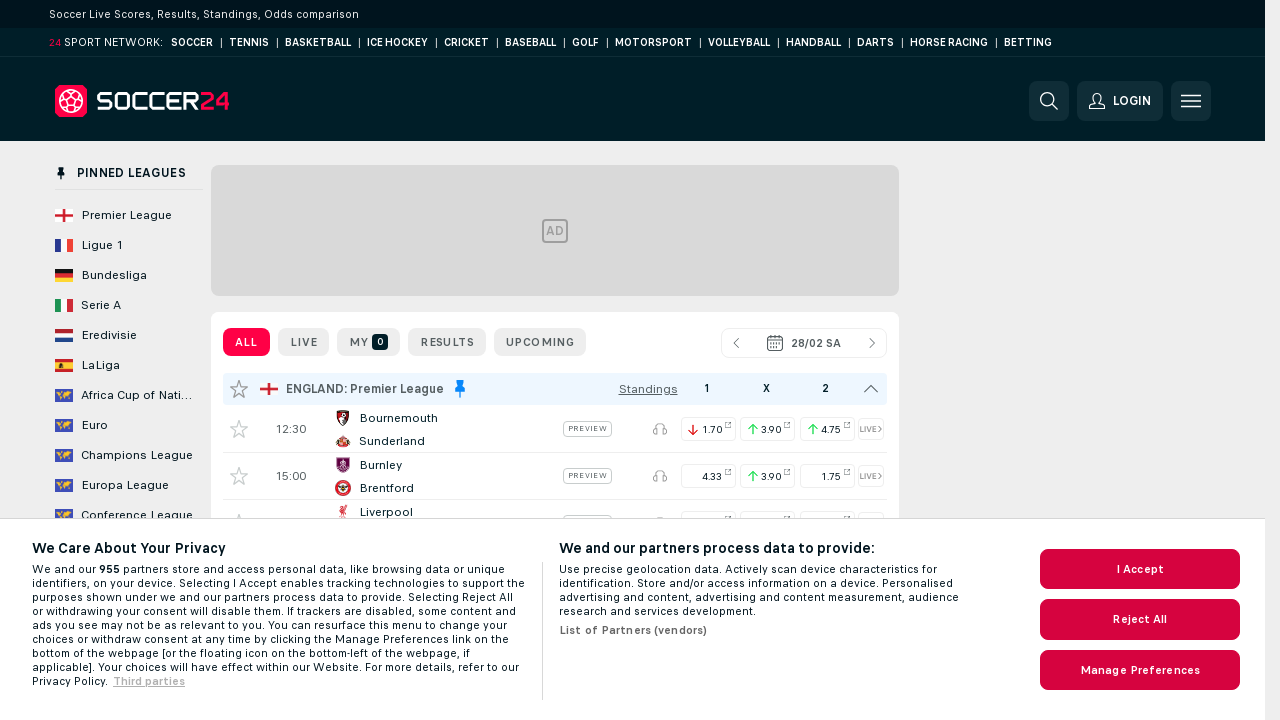

Navigated to Soccer24.com
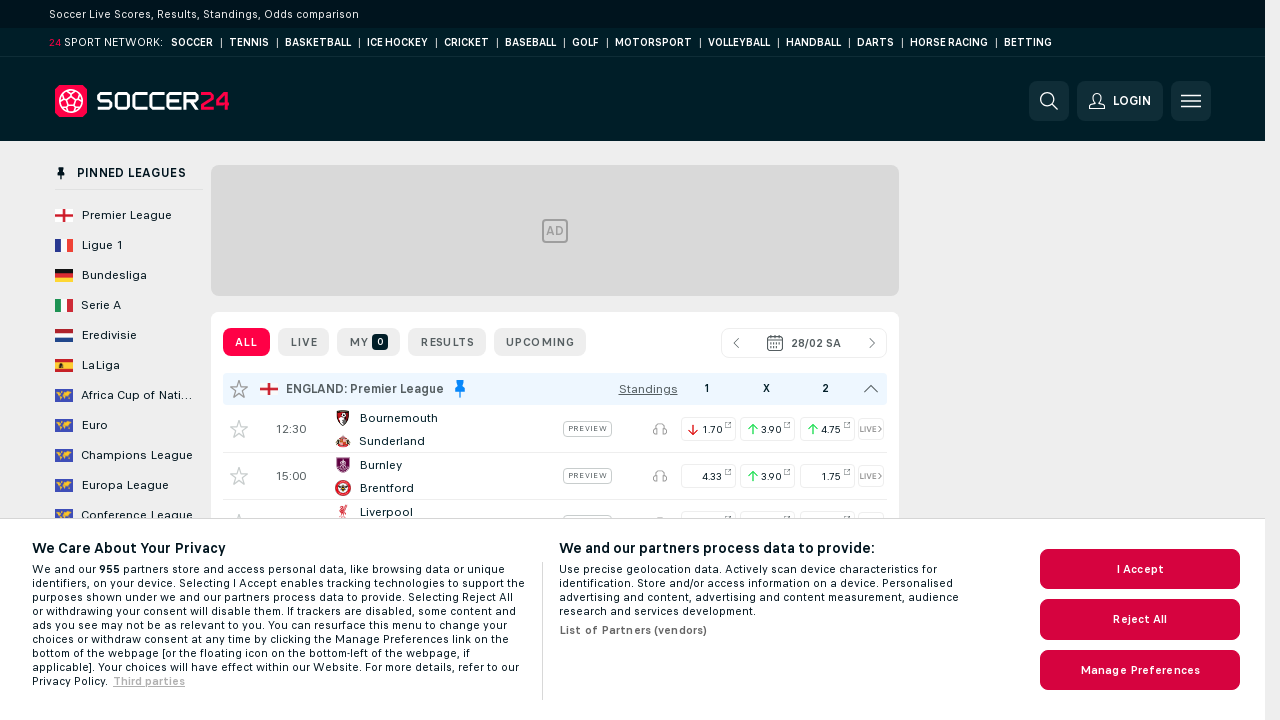

Clicked on the LIVE filter to show currently ongoing matches at (304, 342) on .filters__text--short >> internal:text="LIVE"i
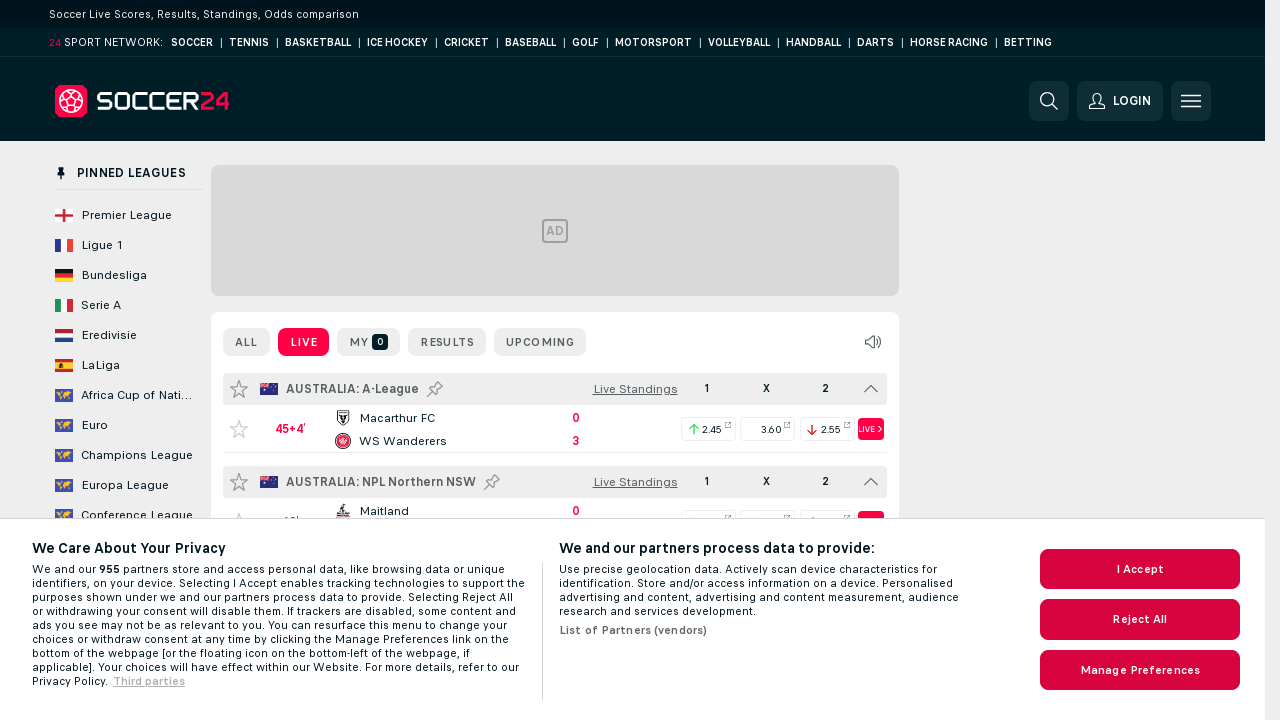

Live match elements loaded successfully
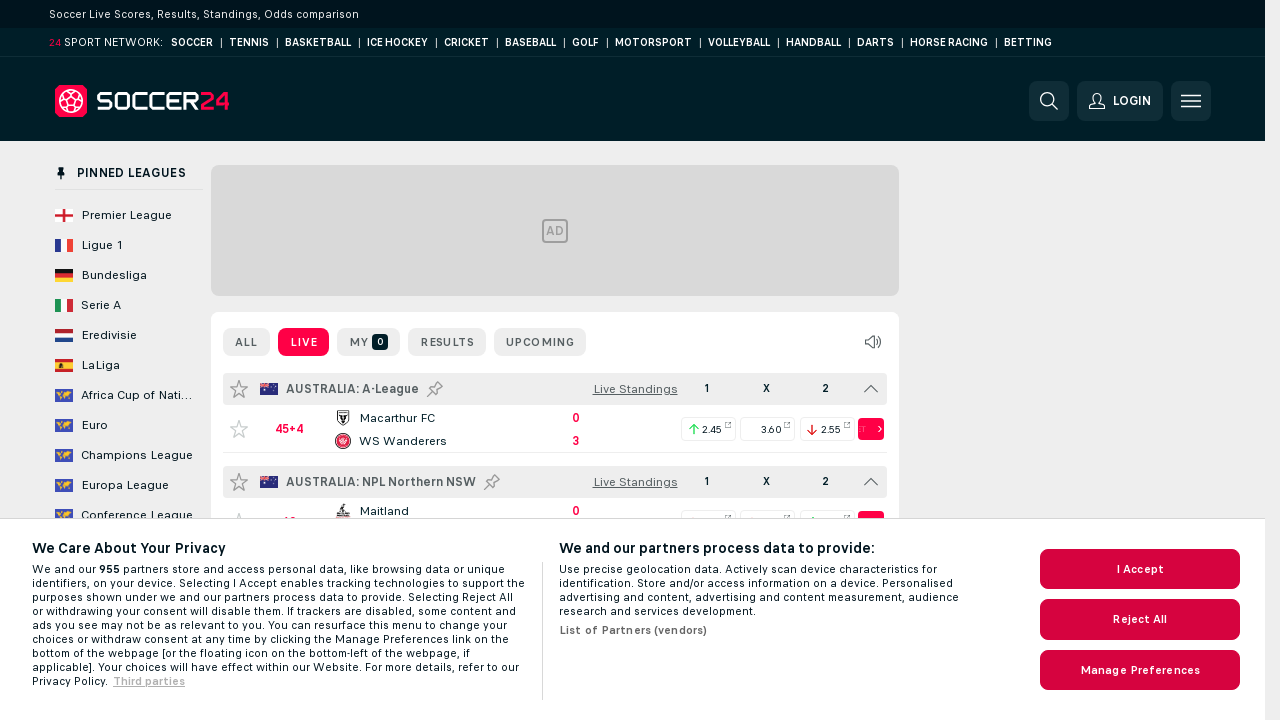

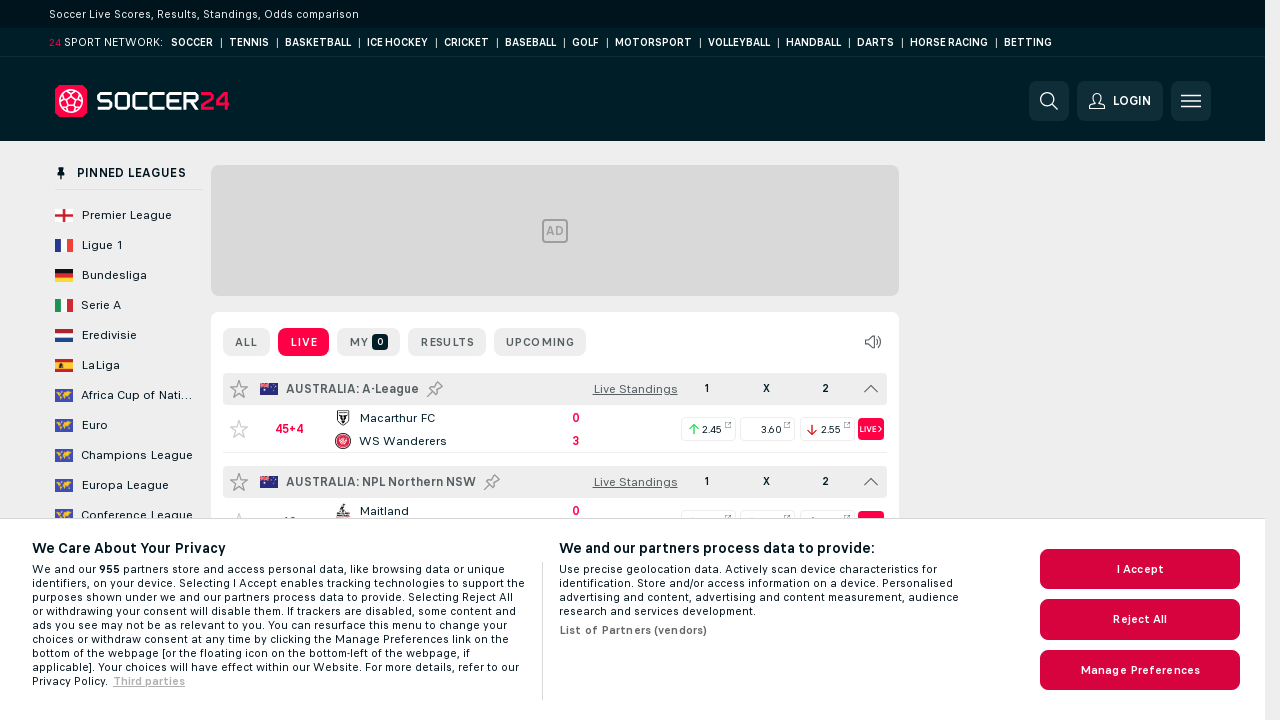